Tests browser window/tab handling by opening multiple windows via button clicks and switching between them

Starting URL: https://demoqa.com/browser-windows

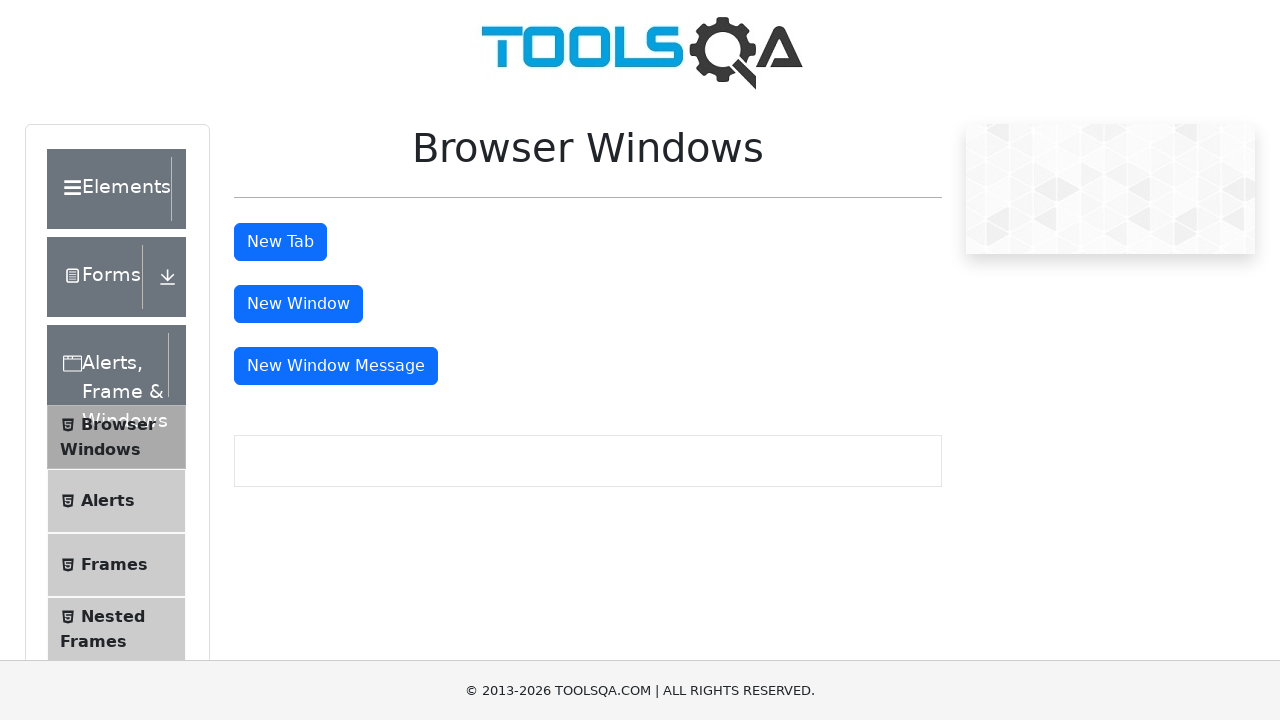

Stored main page reference
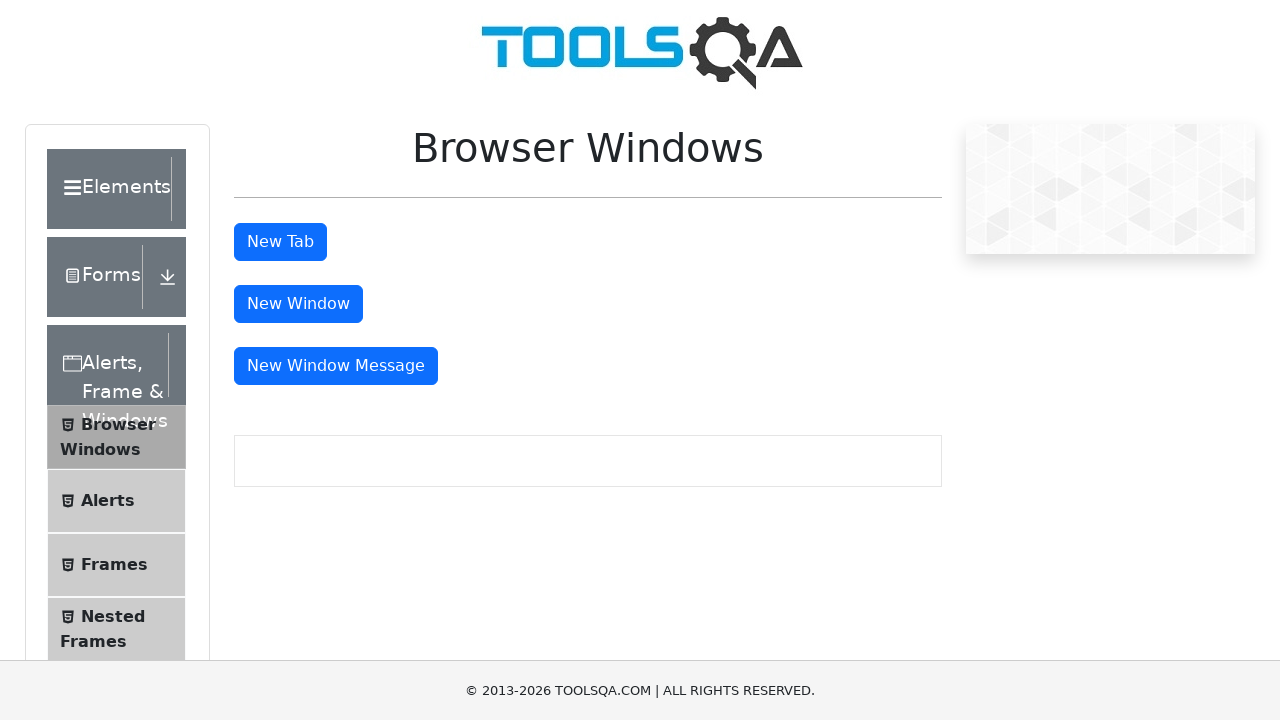

Clicked button to open new tab at (280, 242) on #tabButton
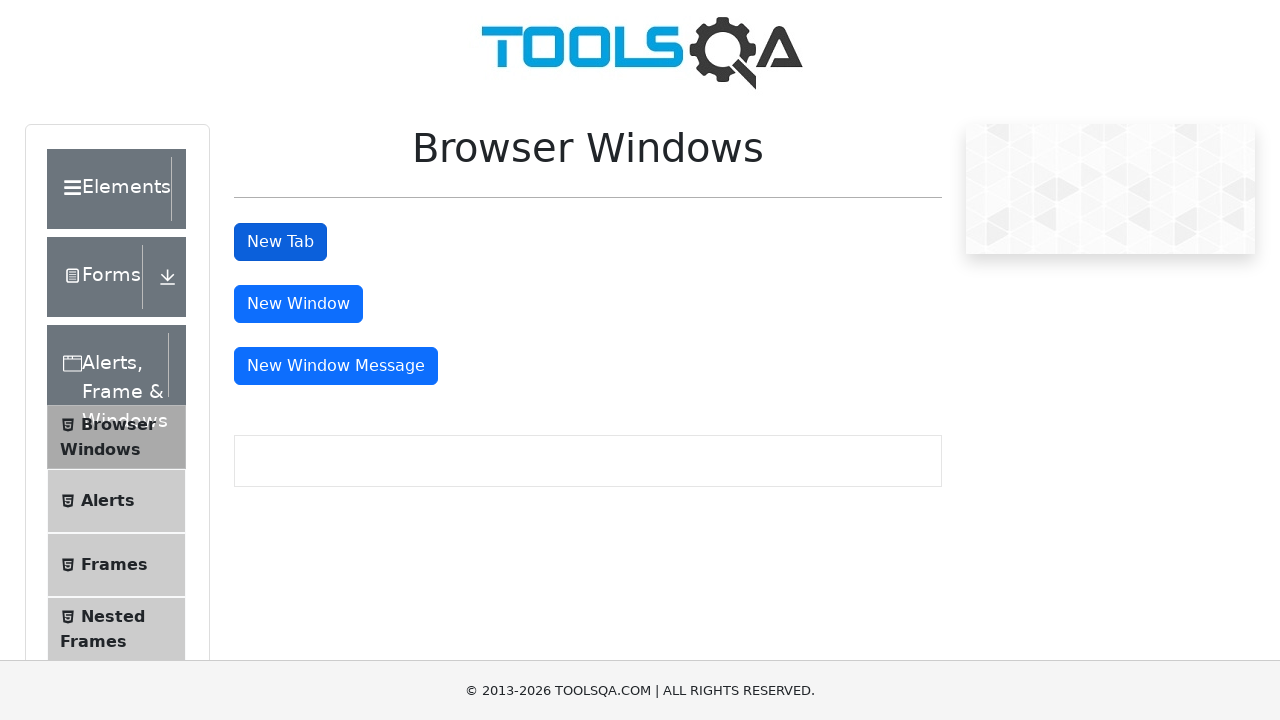

Clicked button to open new window at (298, 304) on #windowButton
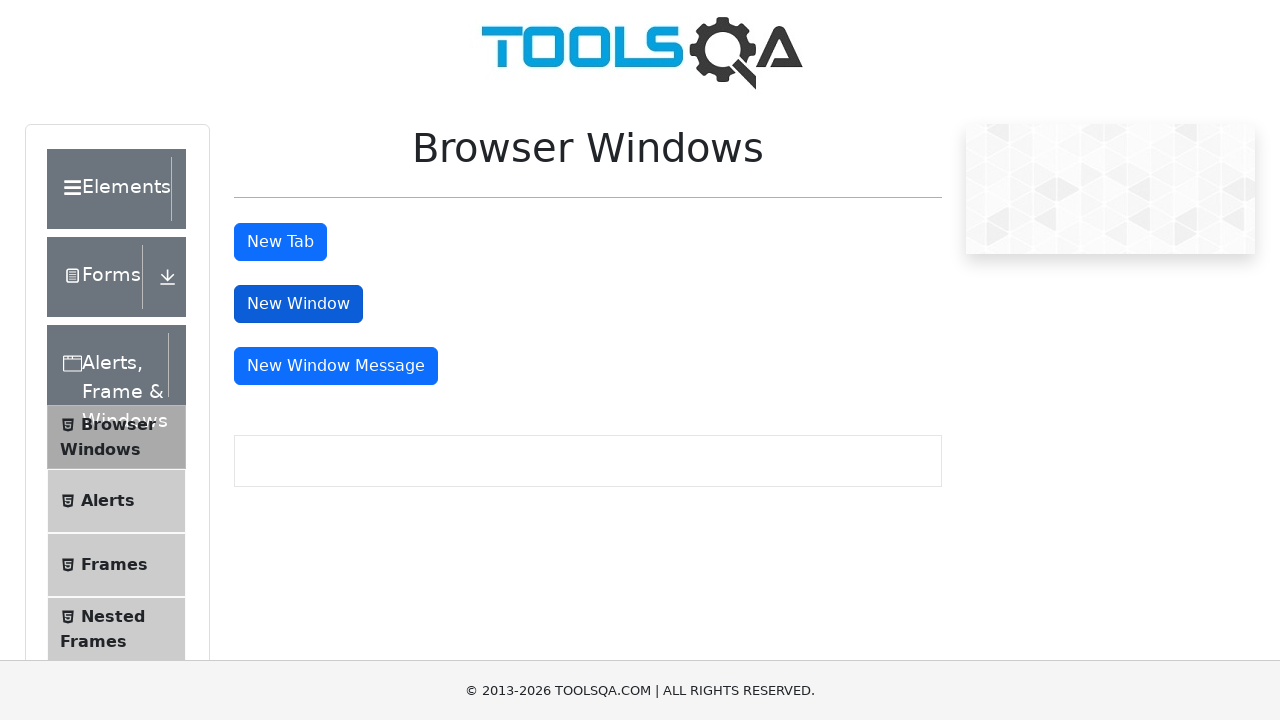

Clicked button to open message window at (336, 366) on #messageWindowButton
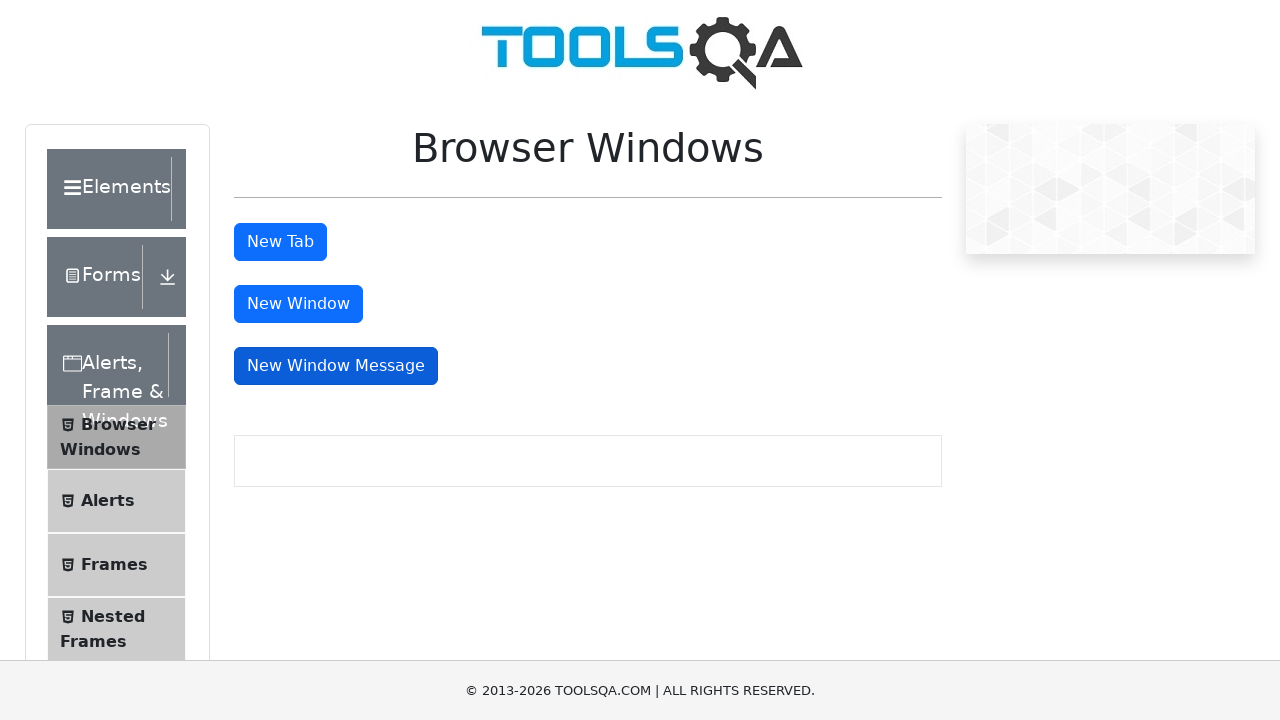

Retrieved all open pages/tabs in context (total: 4)
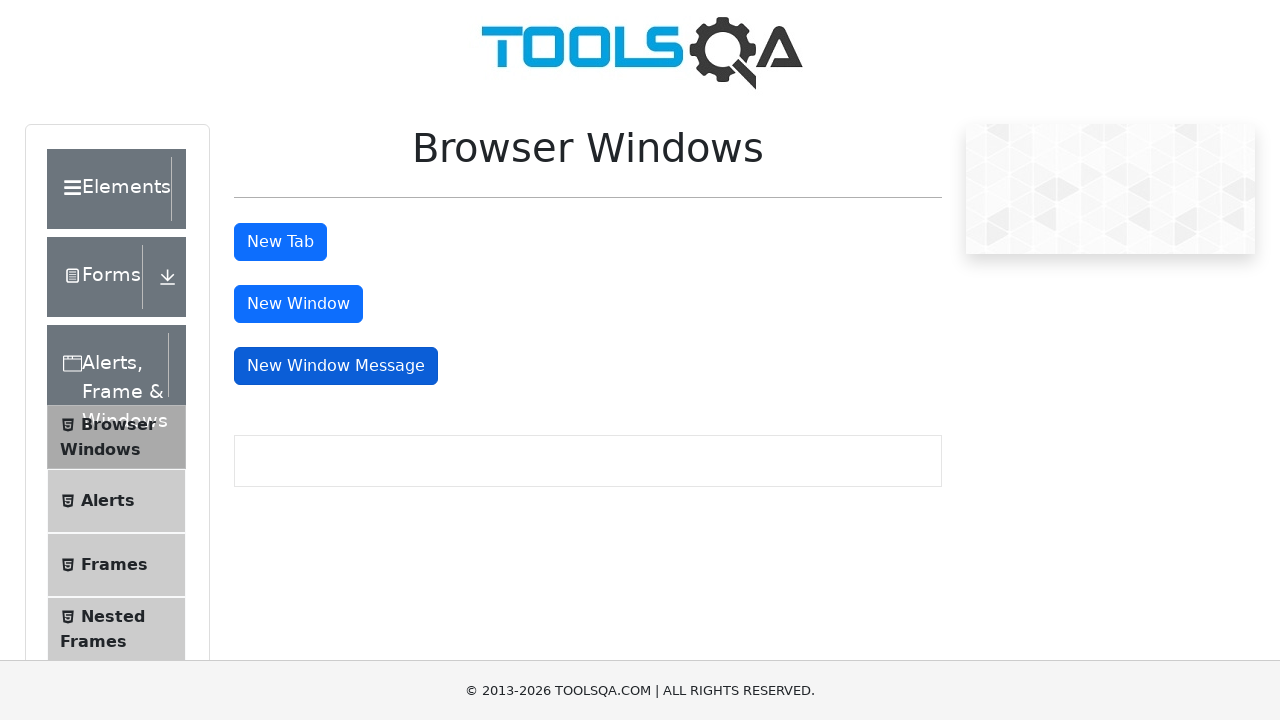

Brought new page/window to front
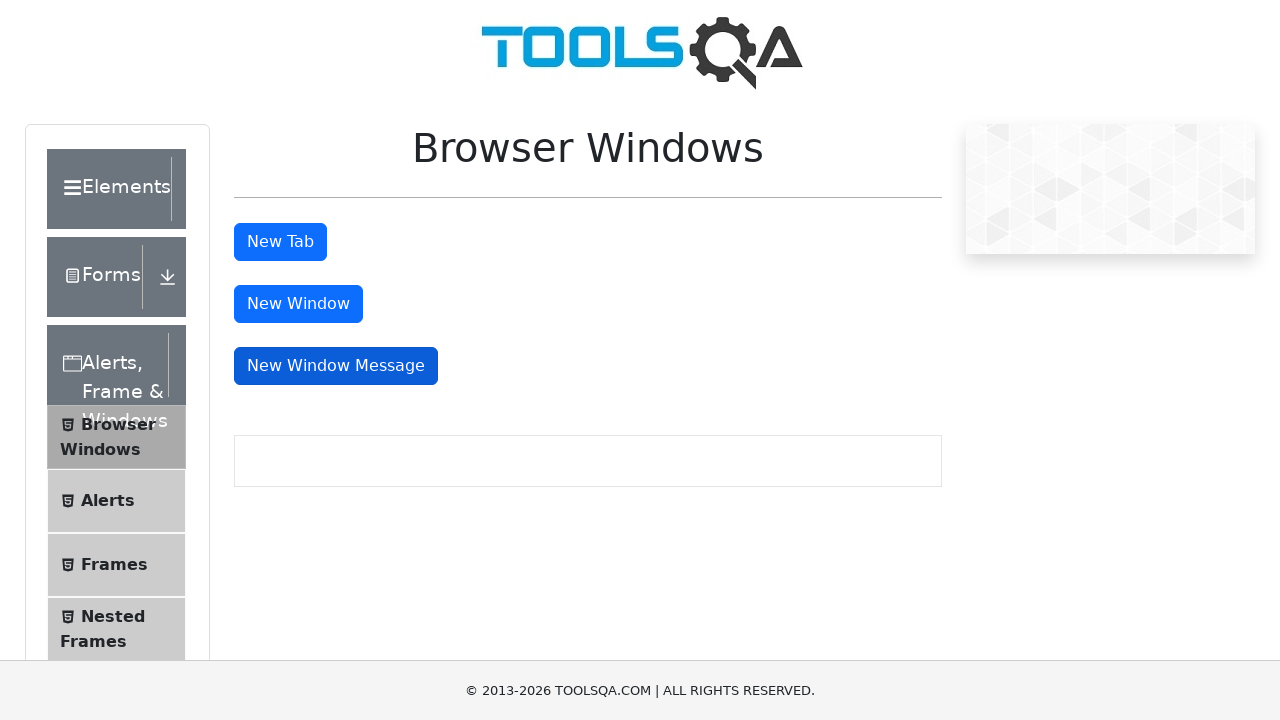

Waited for page load state to complete
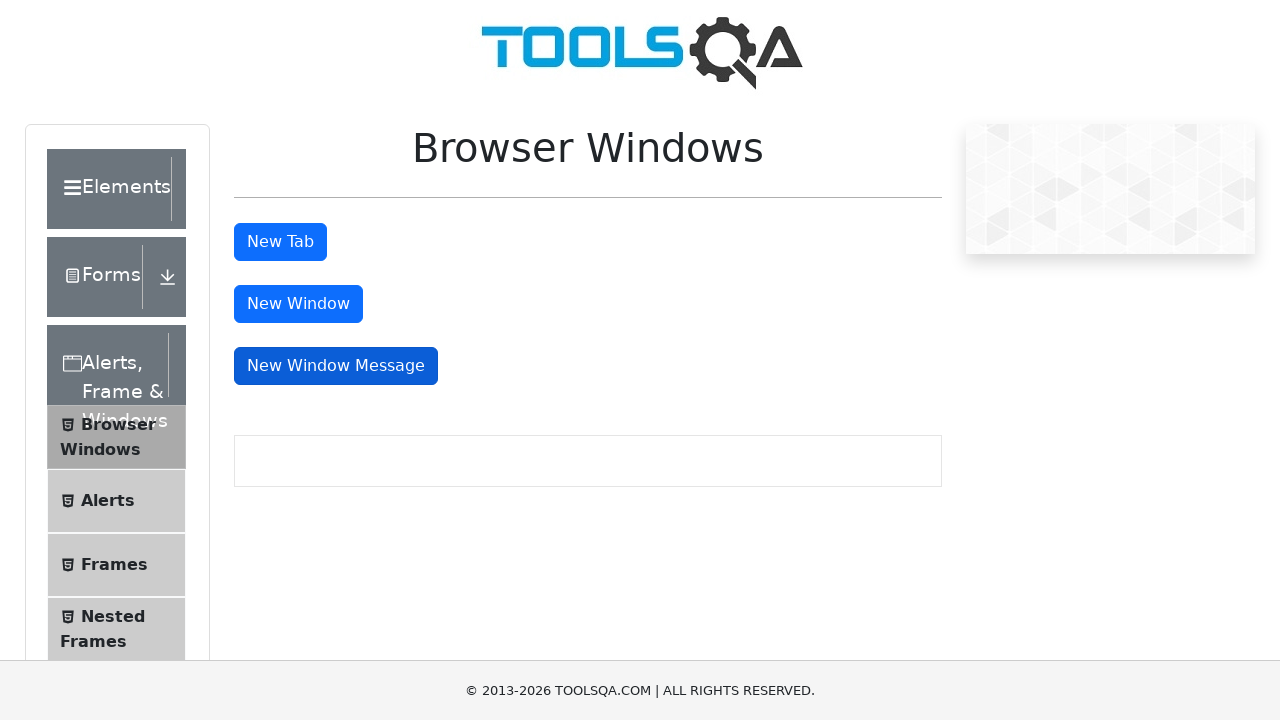

Retrieved body text from opened window: 'This is a sample page'
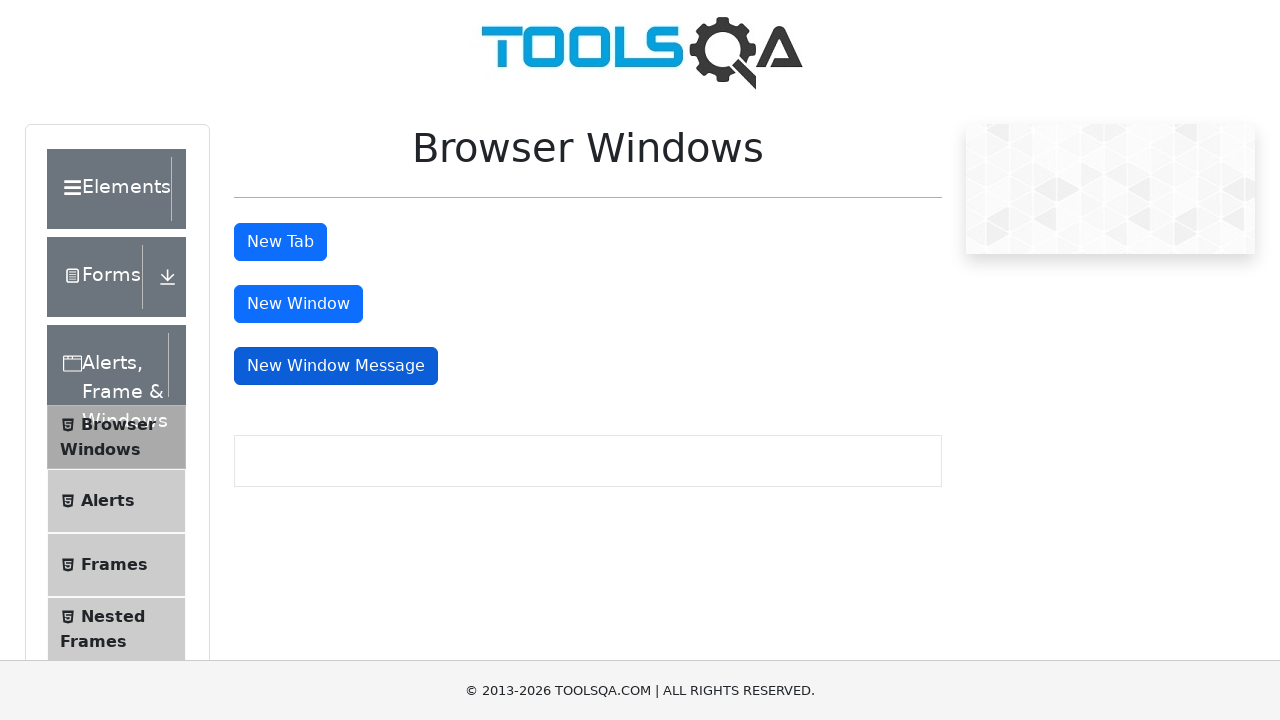

Brought new page/window to front
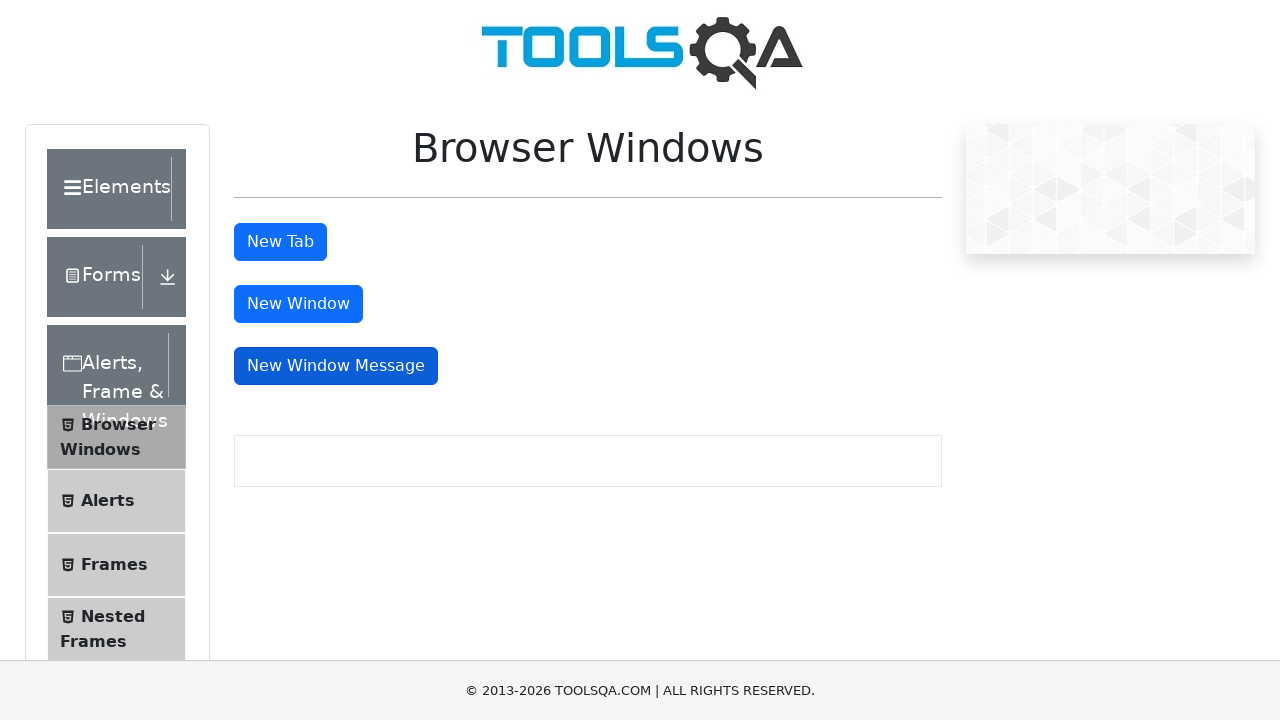

Waited for page load state to complete
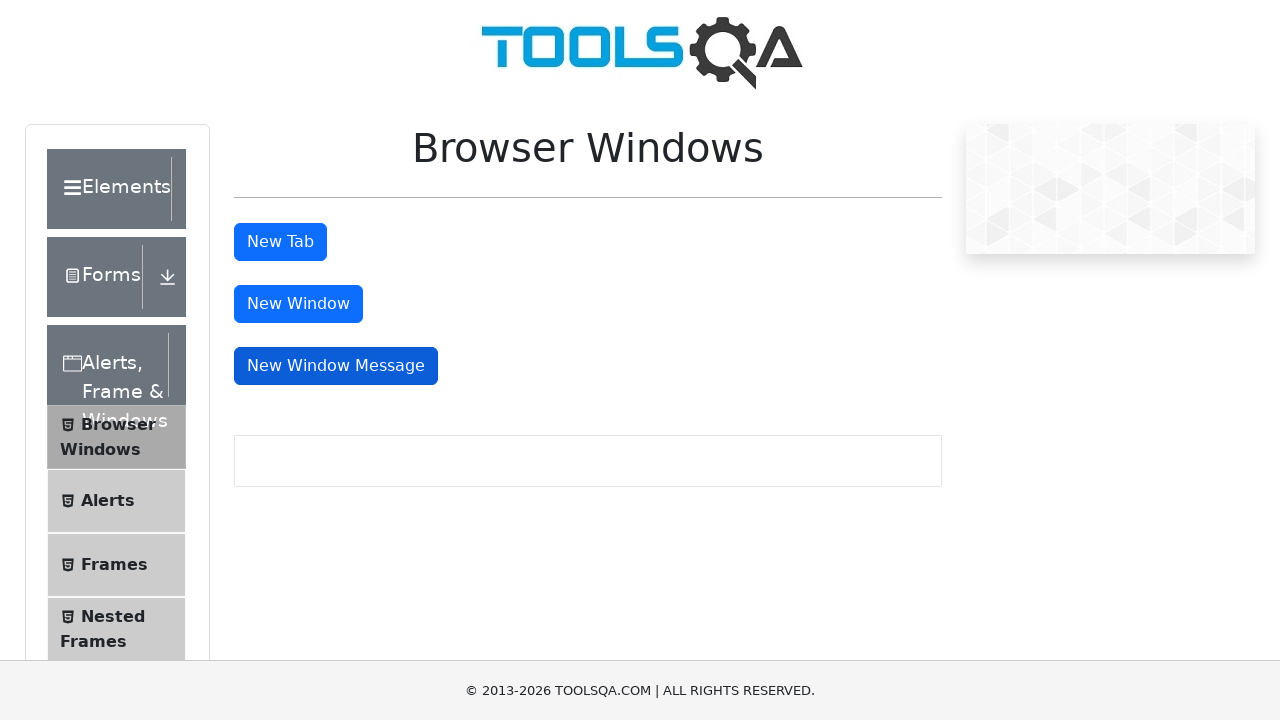

Retrieved body text from opened window: 'This is a sample page'
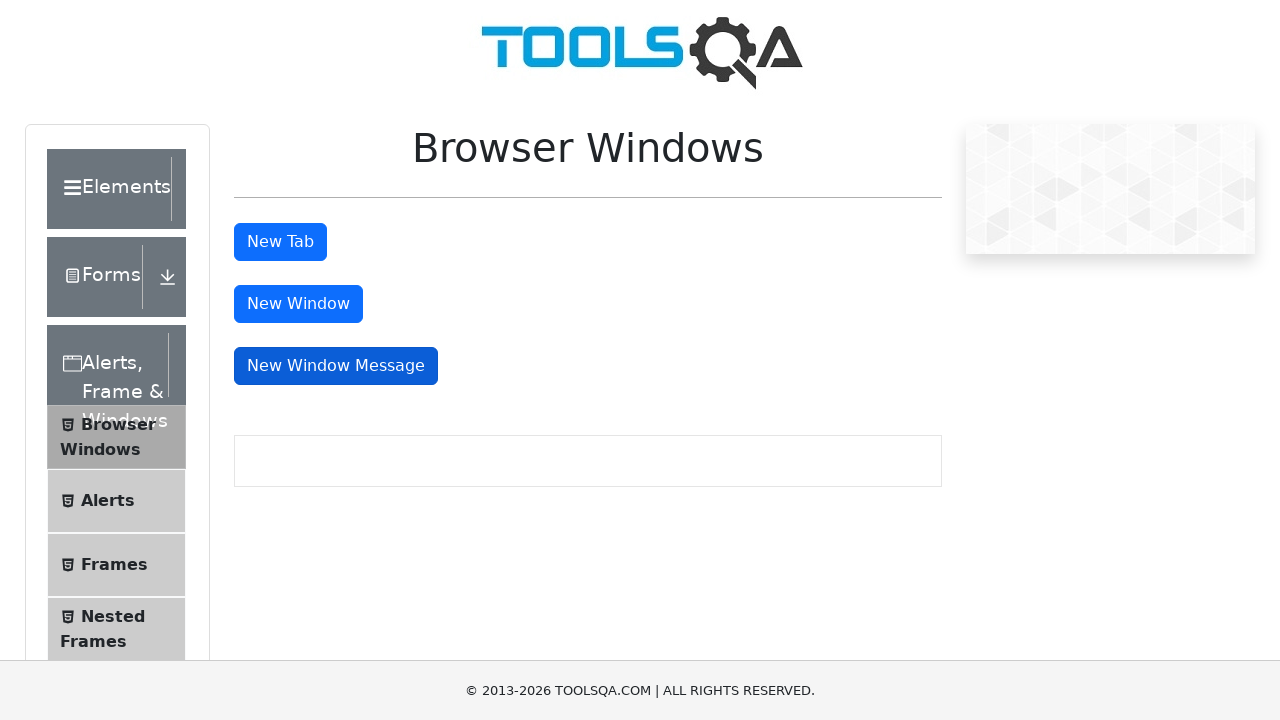

Brought new page/window to front
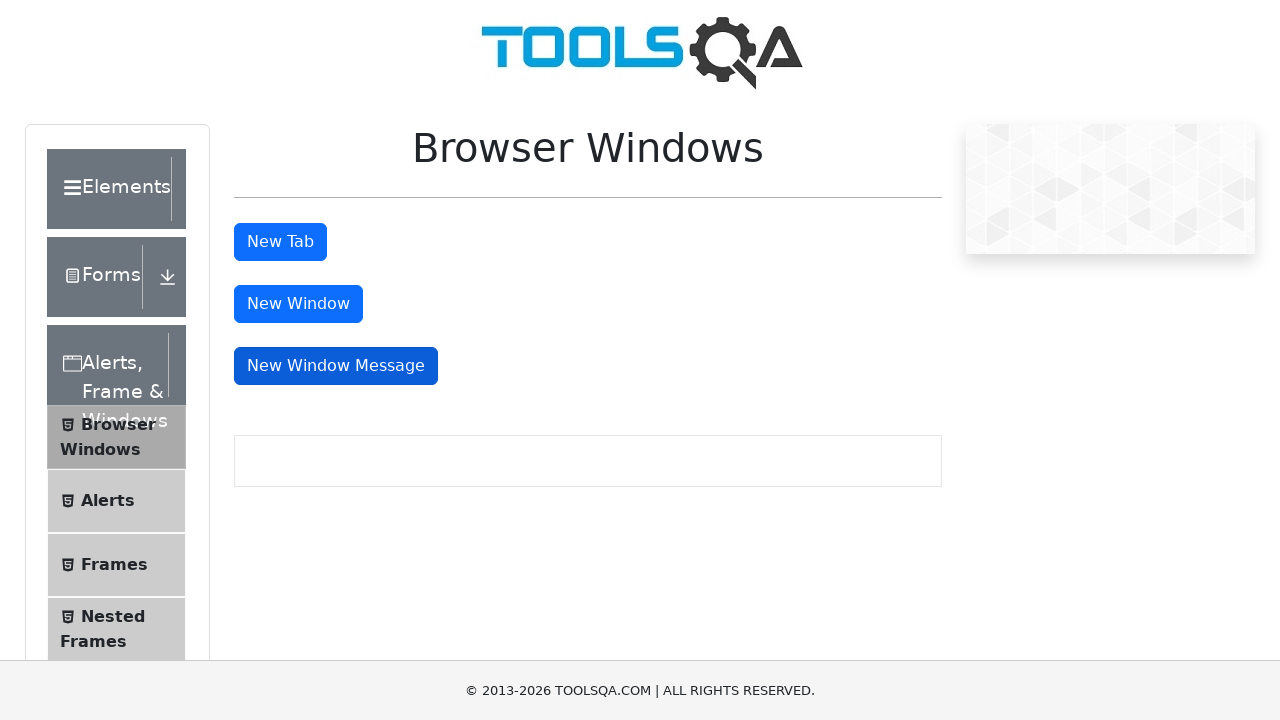

Waited for page load state to complete
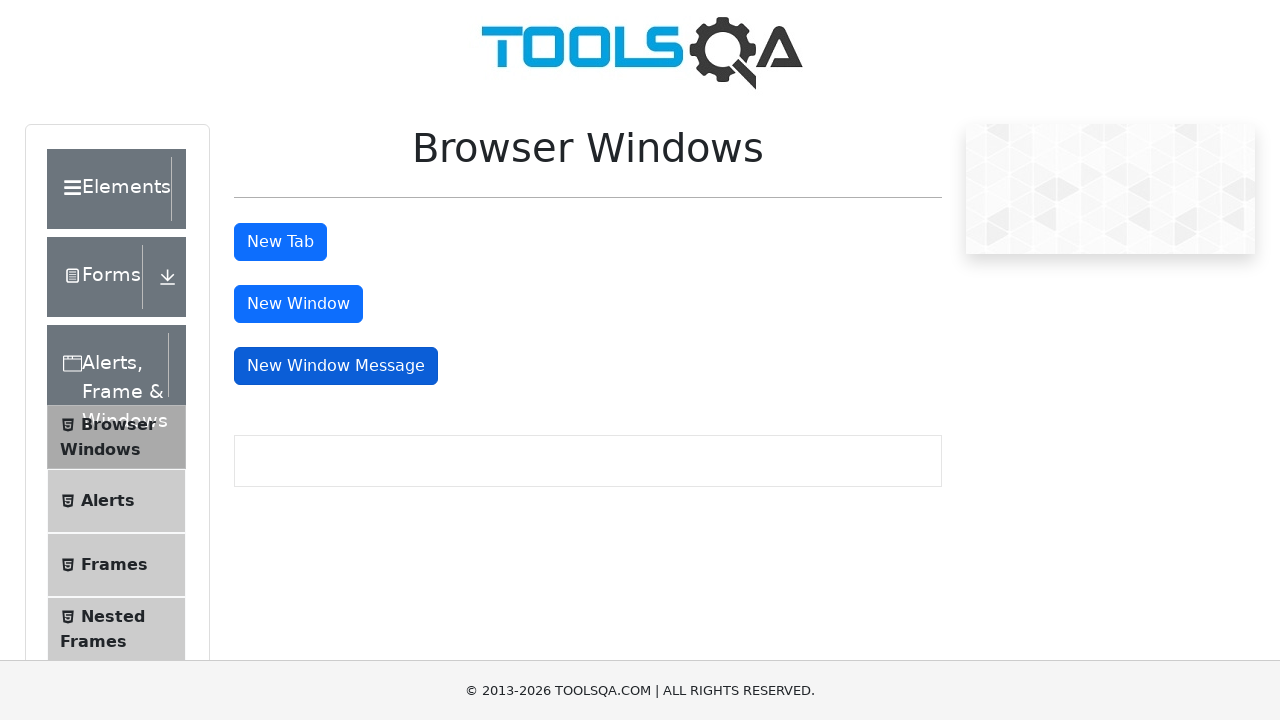

Retrieved body text from opened window: 'Knowledge increases by sharing but not by saving. ...'
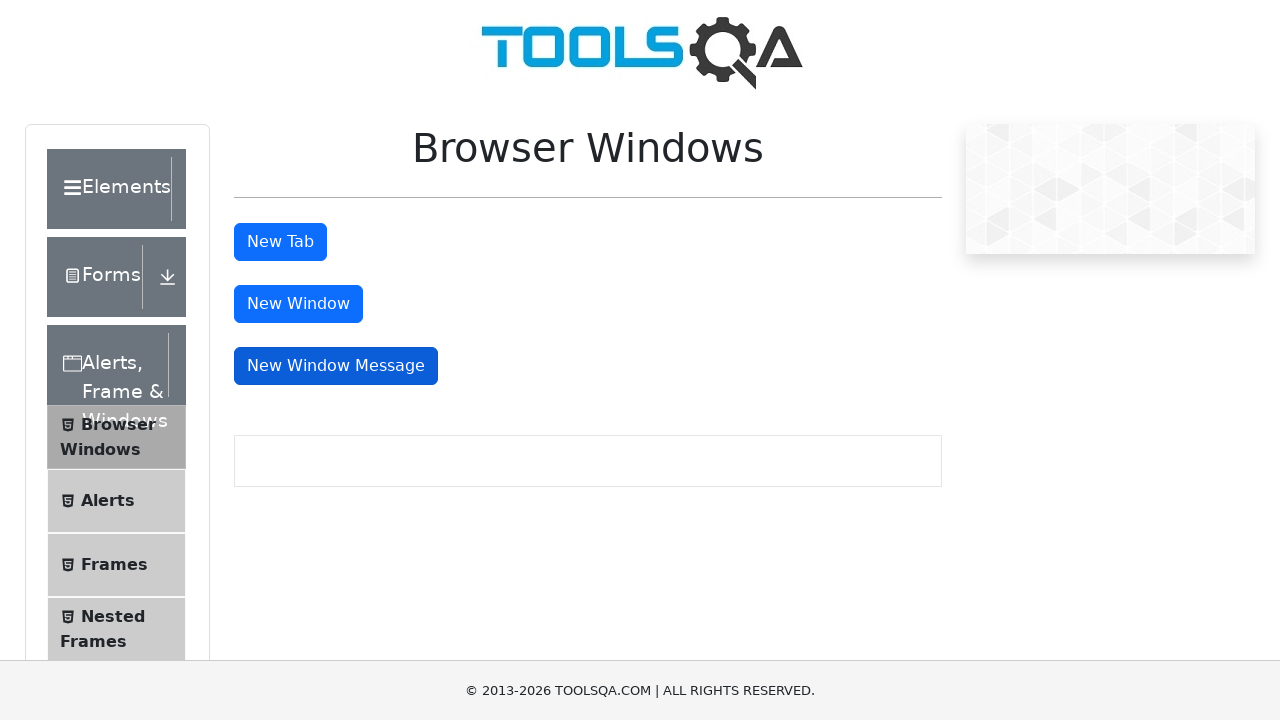

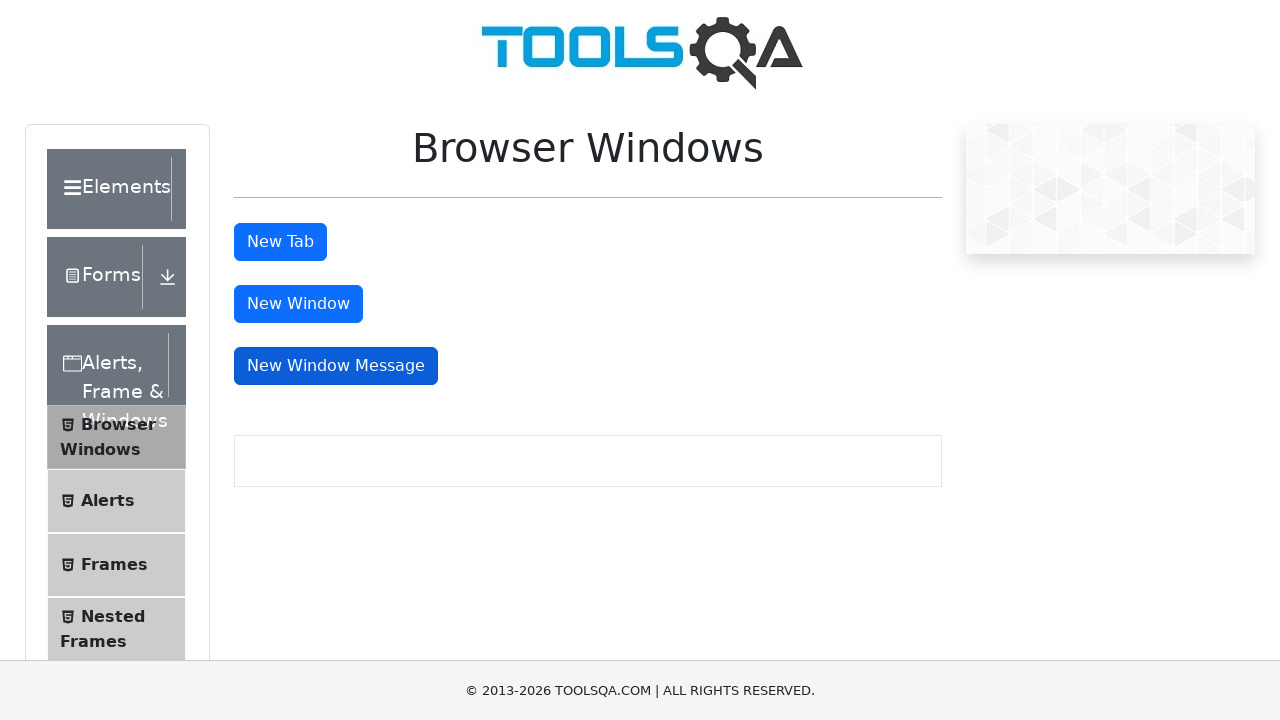